Navigates to the Rolls-Royce Motor Cars homepage and verifies the page loads successfully

Starting URL: https://www.rolls-roycemotorcars.com/en_GB/home.html

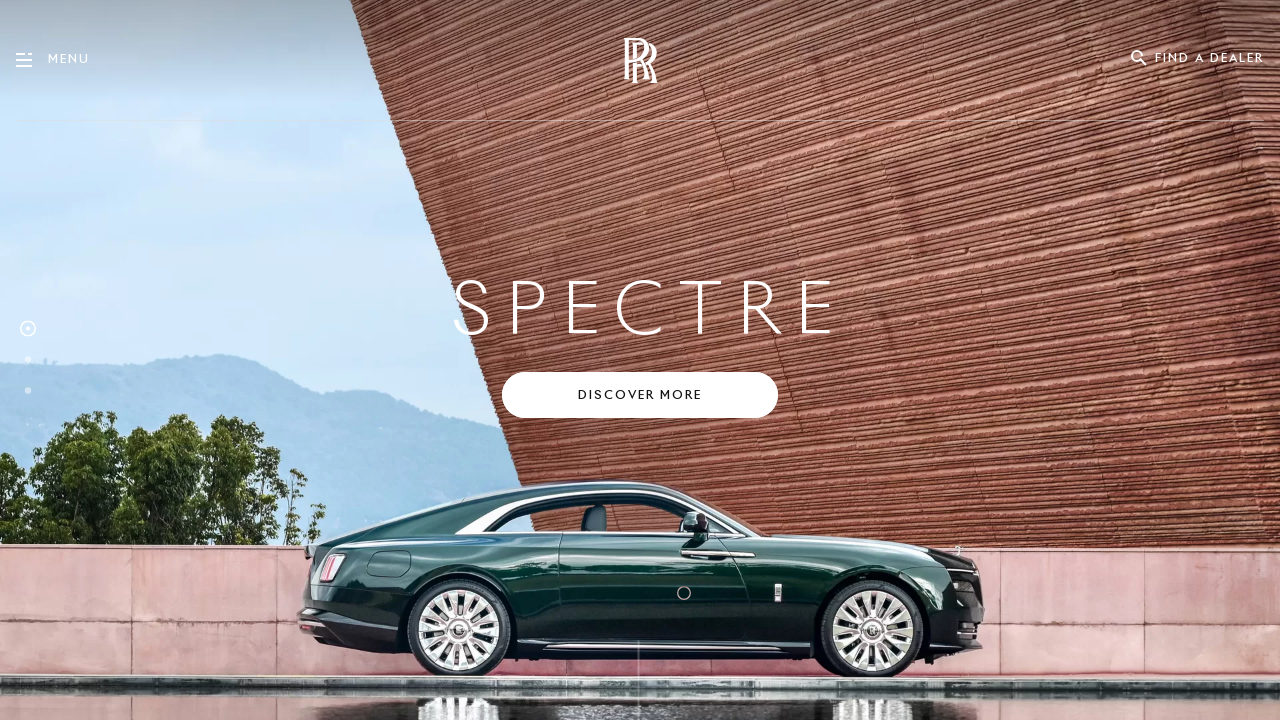

Navigated to Rolls-Royce Motor Cars homepage
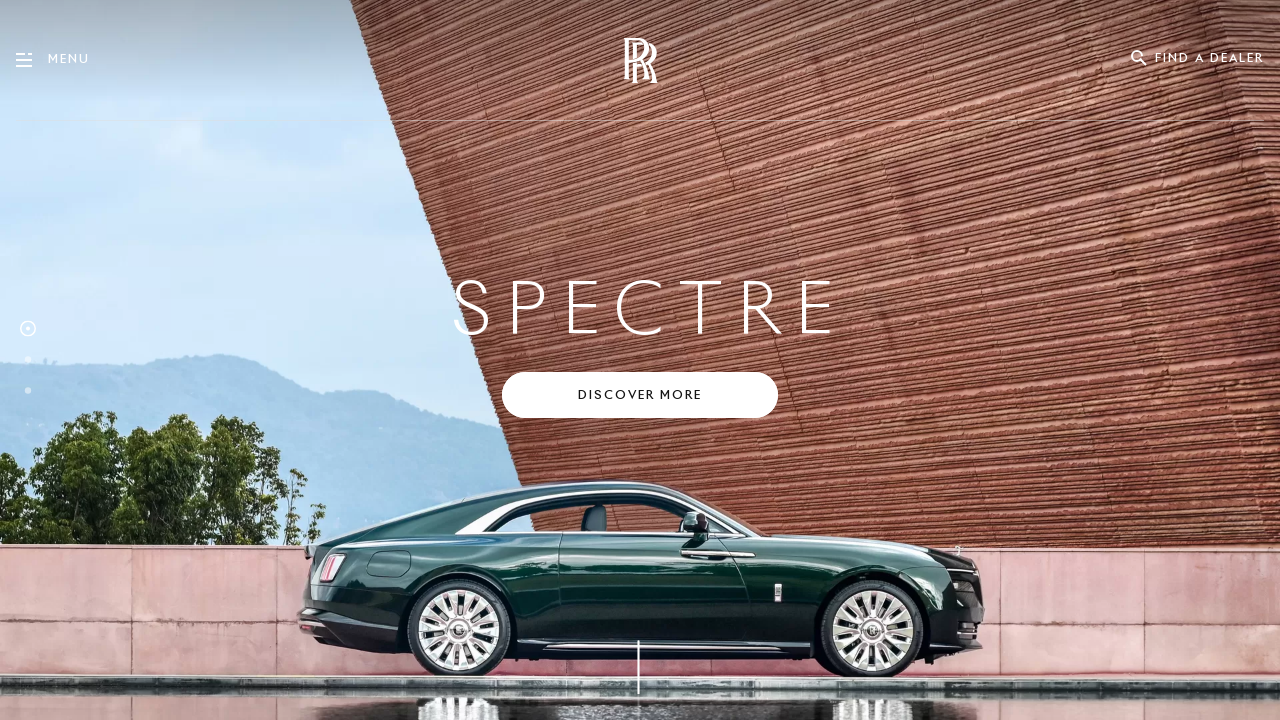

Waited for page to fully load (networkidle)
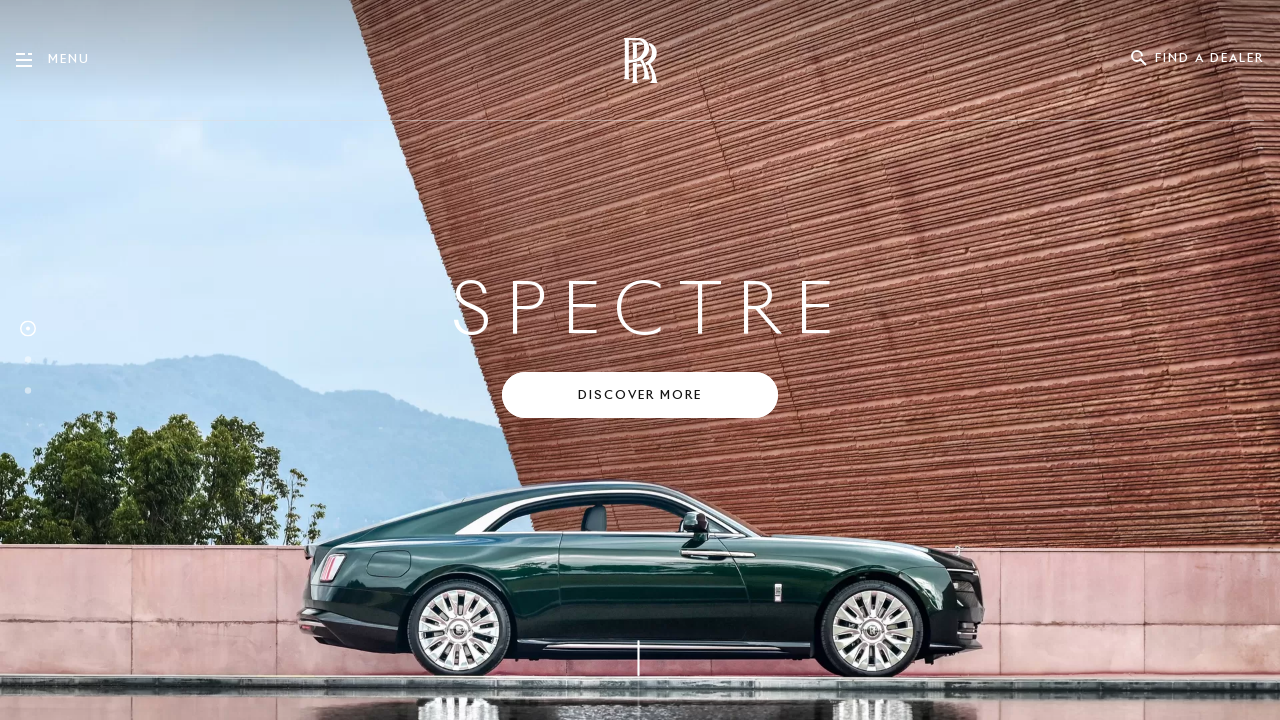

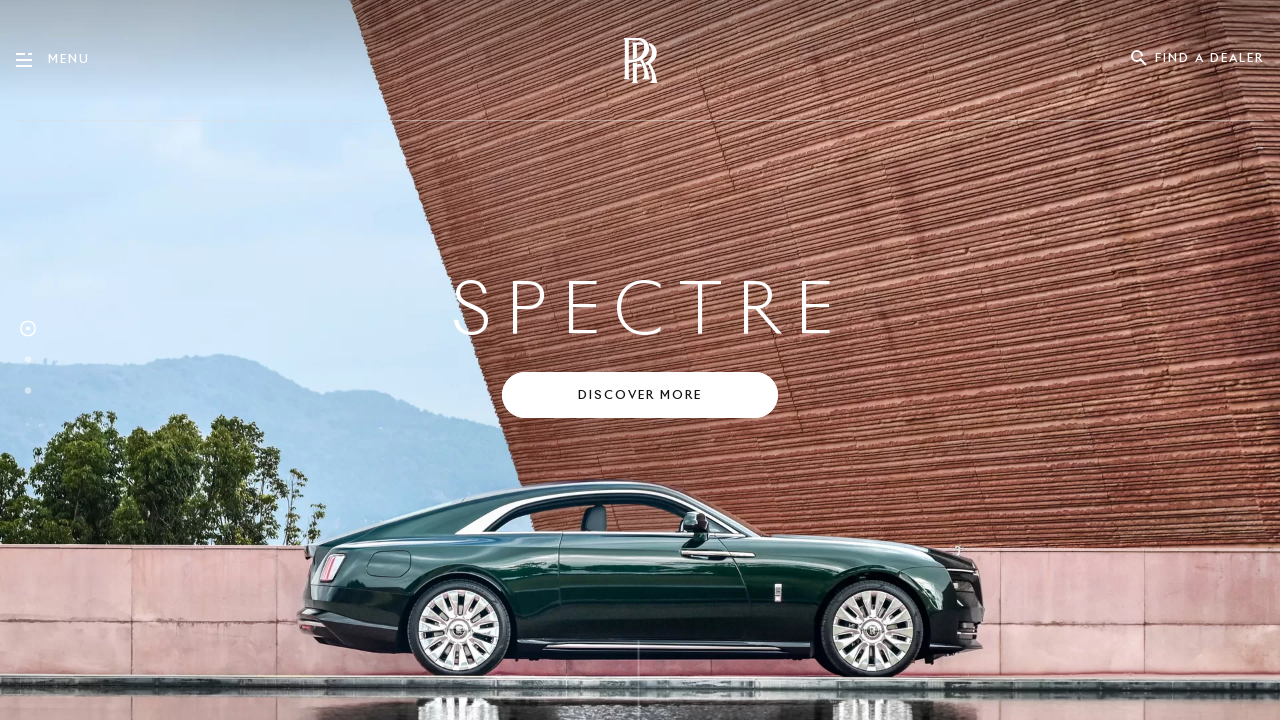